Waits for a price to reach $100, clicks book button, solves a mathematical calculation, and submits the answer

Starting URL: http://suninjuly.github.io/explicit_wait2.html

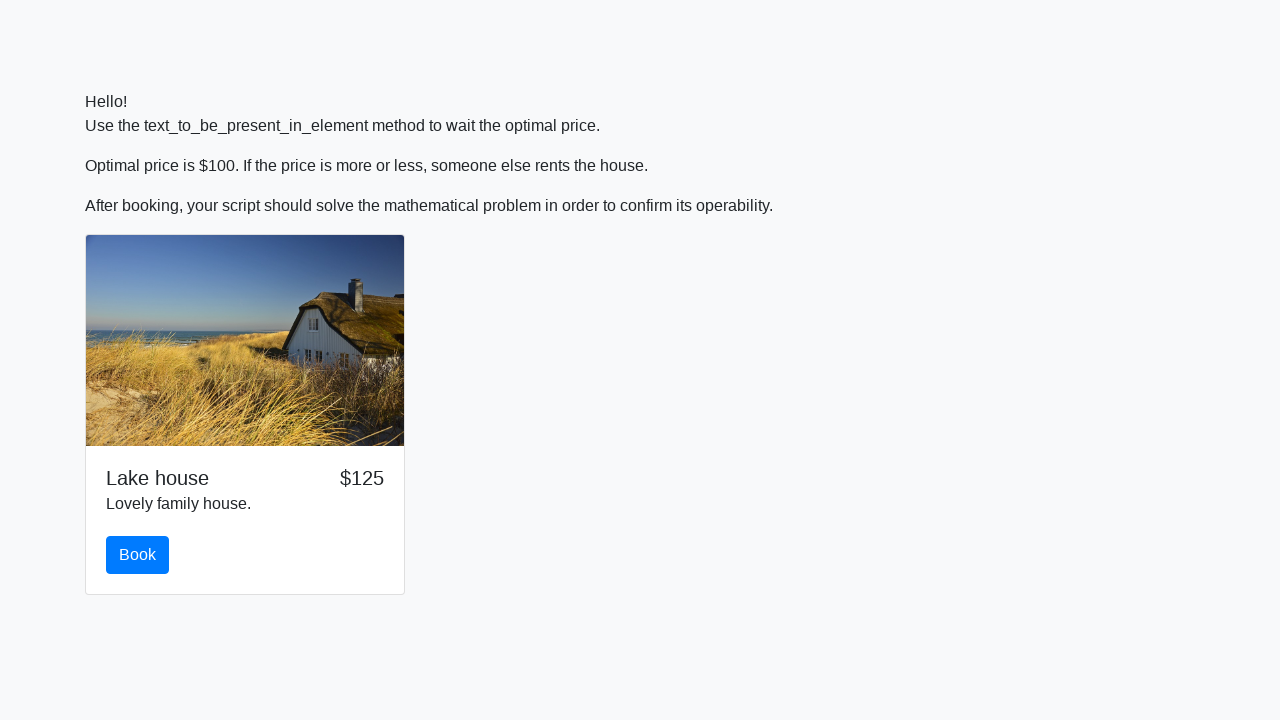

Waited for price to reach $100
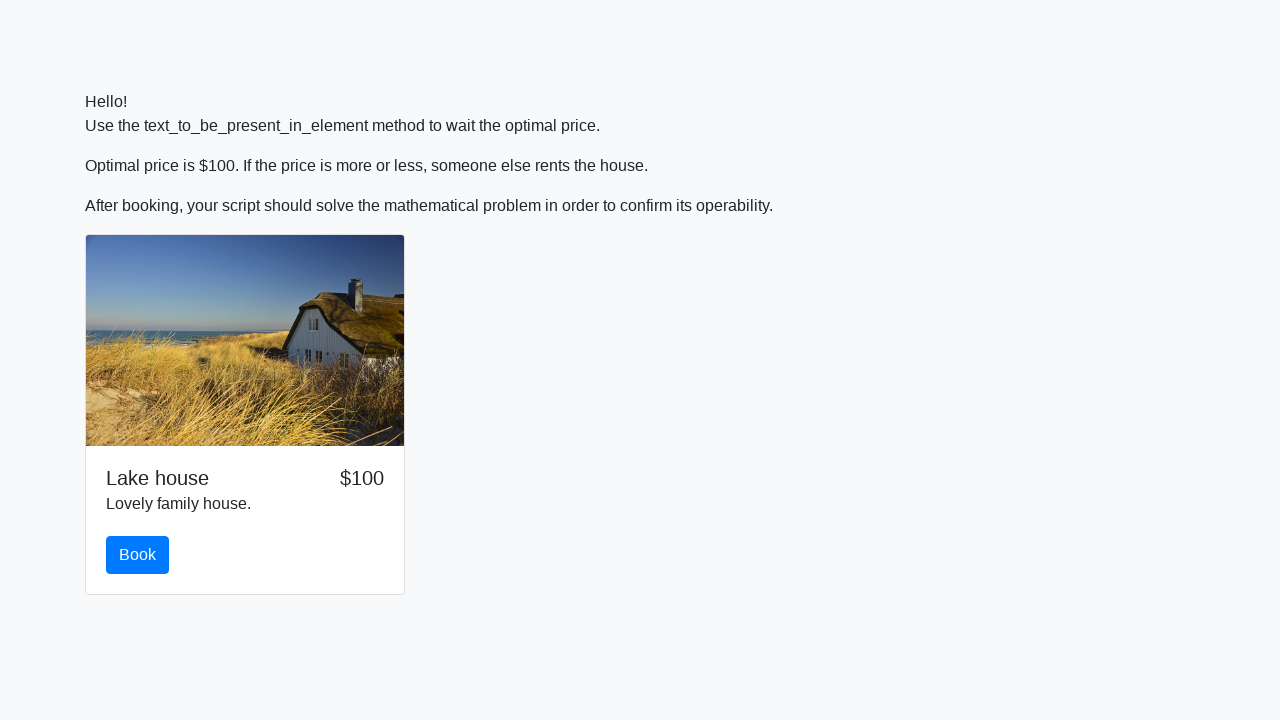

Clicked the book button at (138, 555) on #book
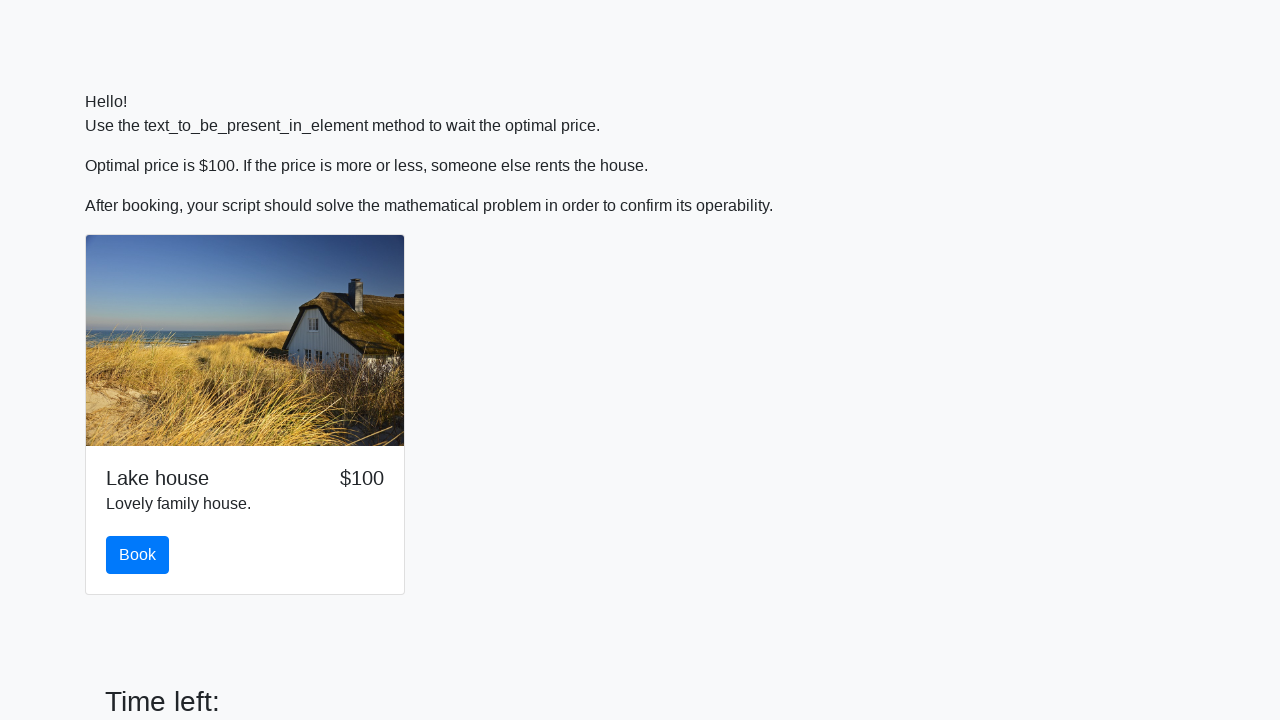

Retrieved input value for calculation: 250
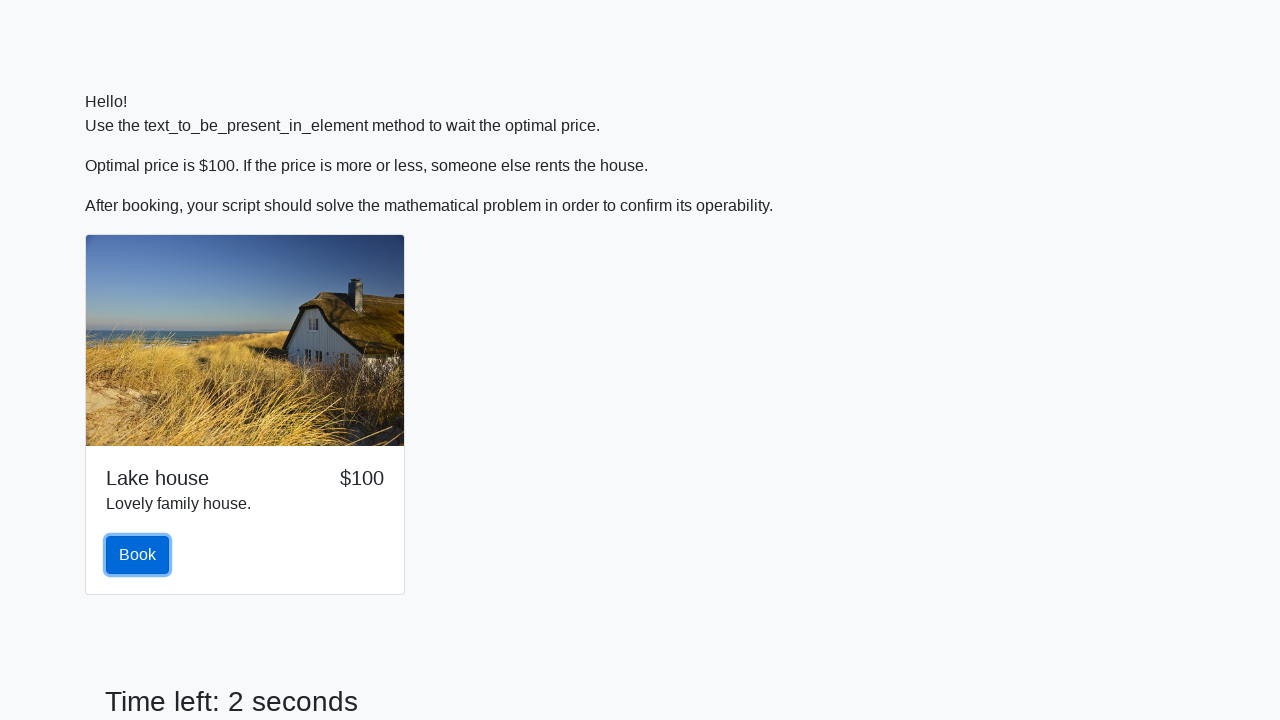

Calculated answer using mathematical formula: 2.45499164424165
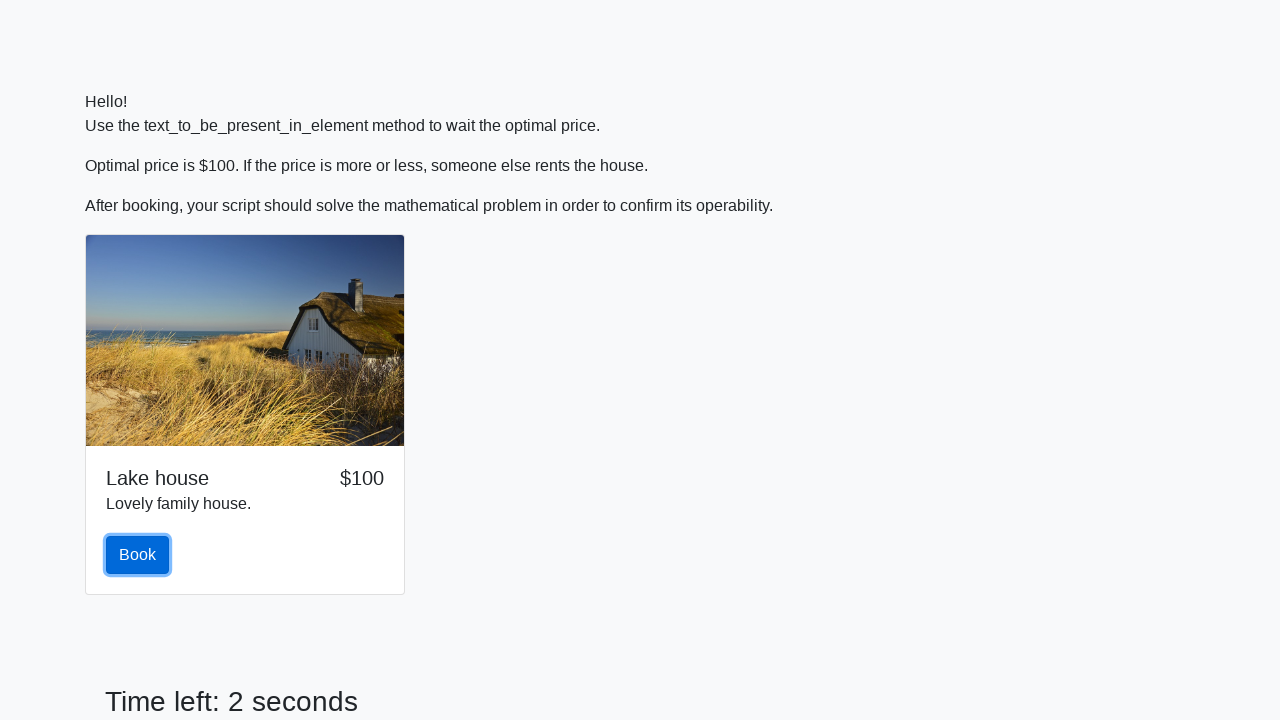

Filled answer field with calculated value: 2.45499164424165 on #answer
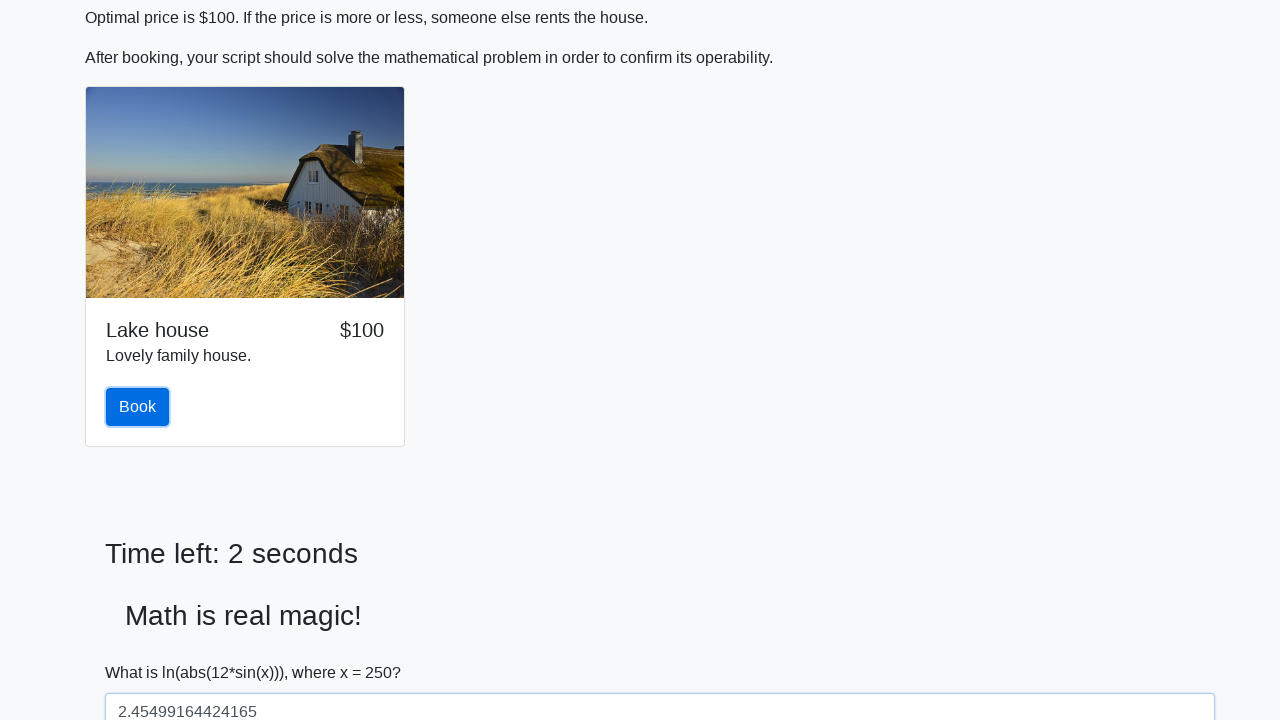

Clicked the Submit button at (143, 651) on button:has-text('Submit')
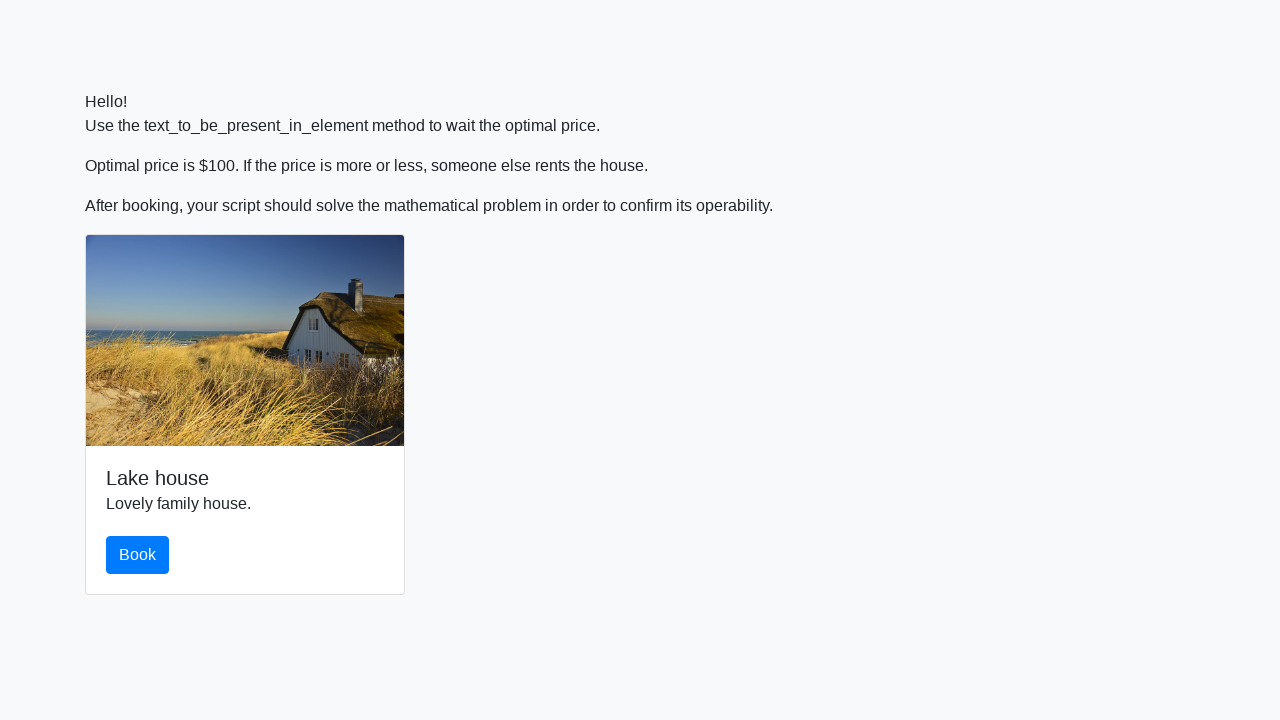

Alert dialog accepted
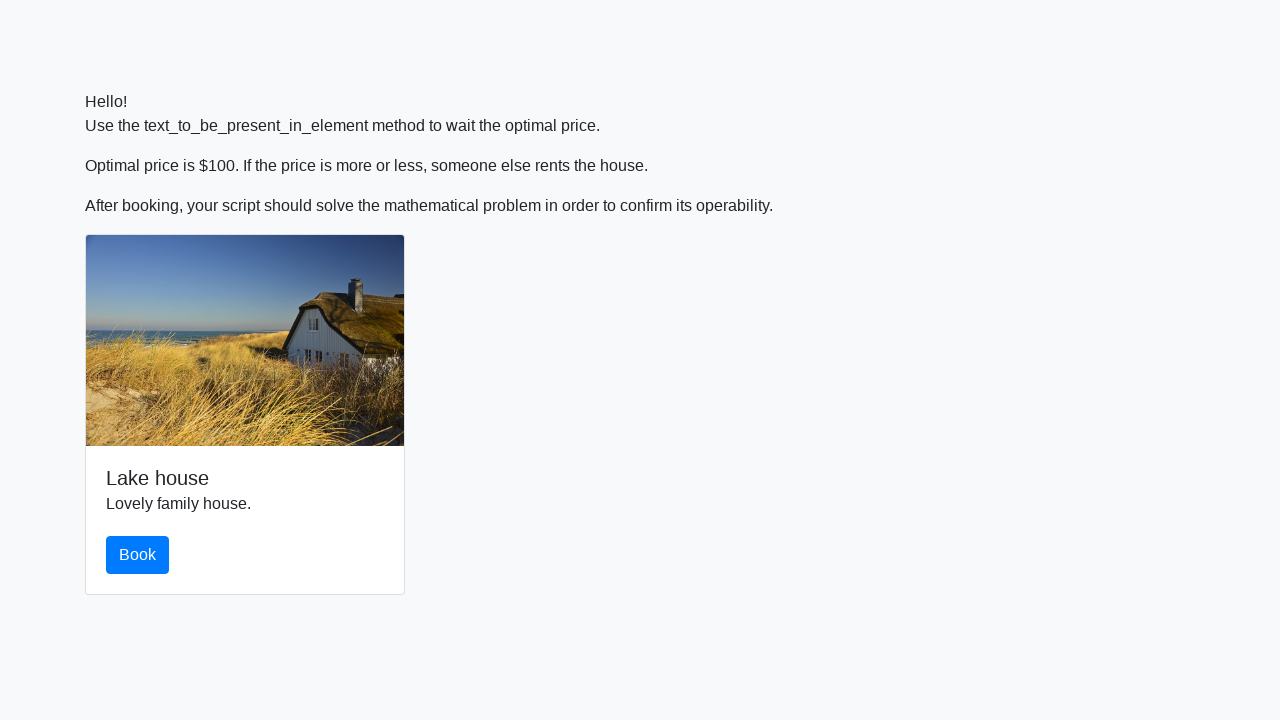

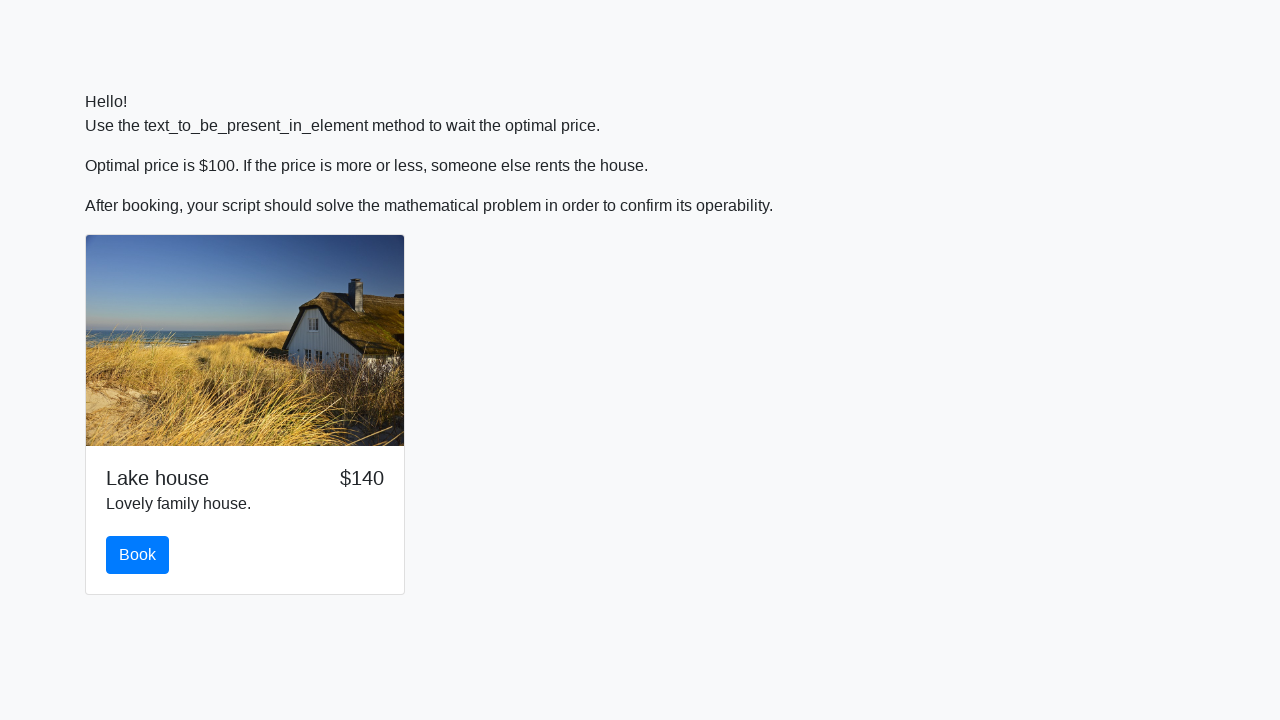